Tests JavaScript confirmation alert functionality by navigating to the confirmation alert tab, triggering an alert, and accepting it.

Starting URL: http://demo.automationtesting.in/Alerts.html

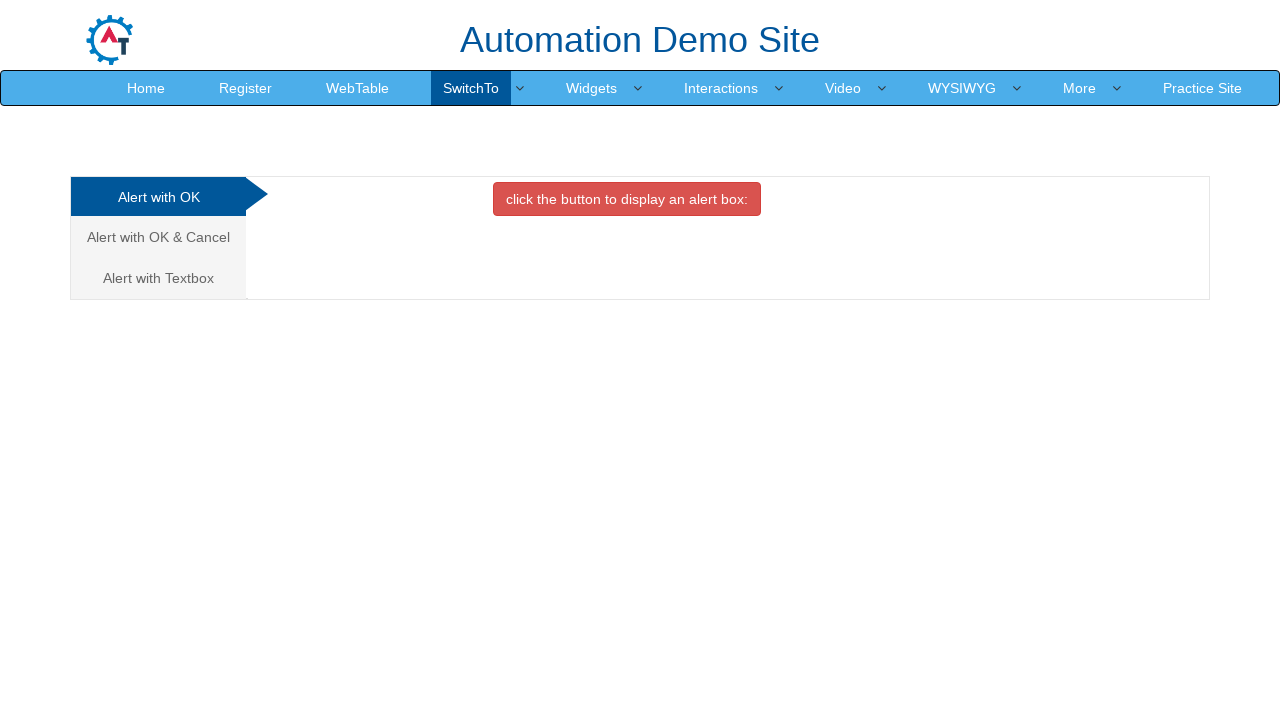

Clicked on the confirmation alert tab at (158, 237) on xpath=/html/body/div[1]/div/div/div/div[1]/ul/li[2]/a
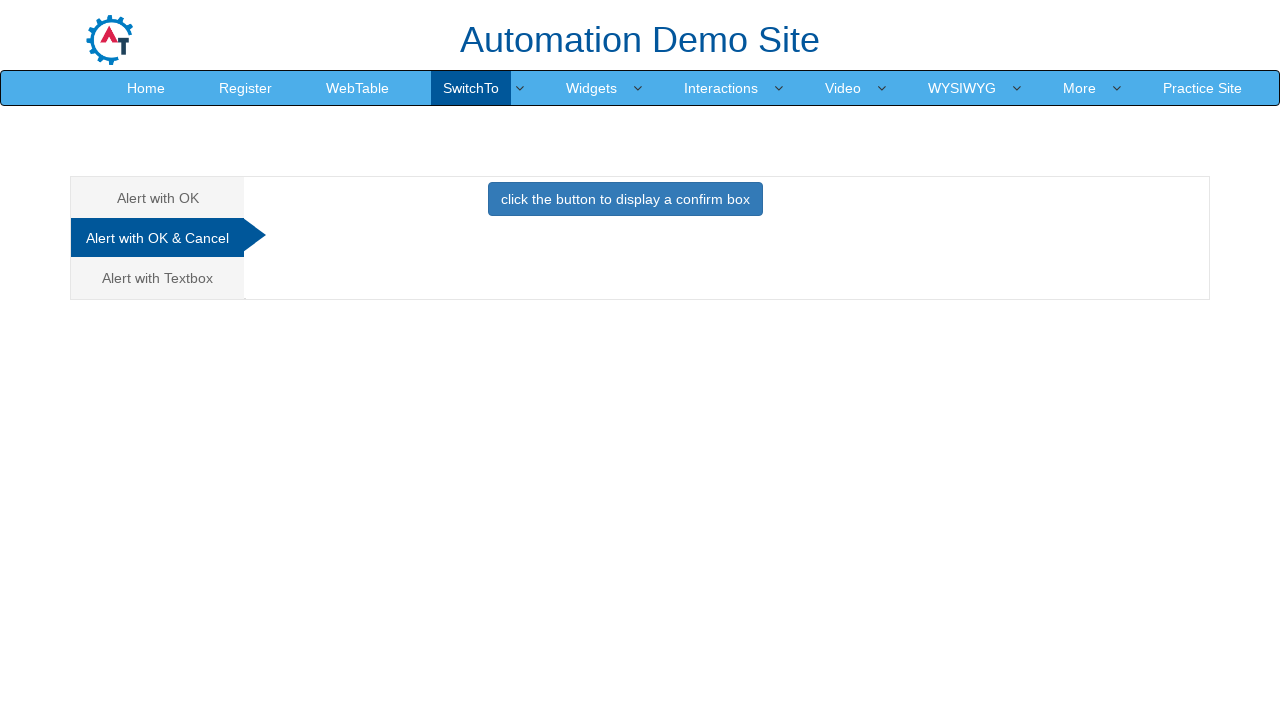

Set up dialog handler to accept confirmation alert
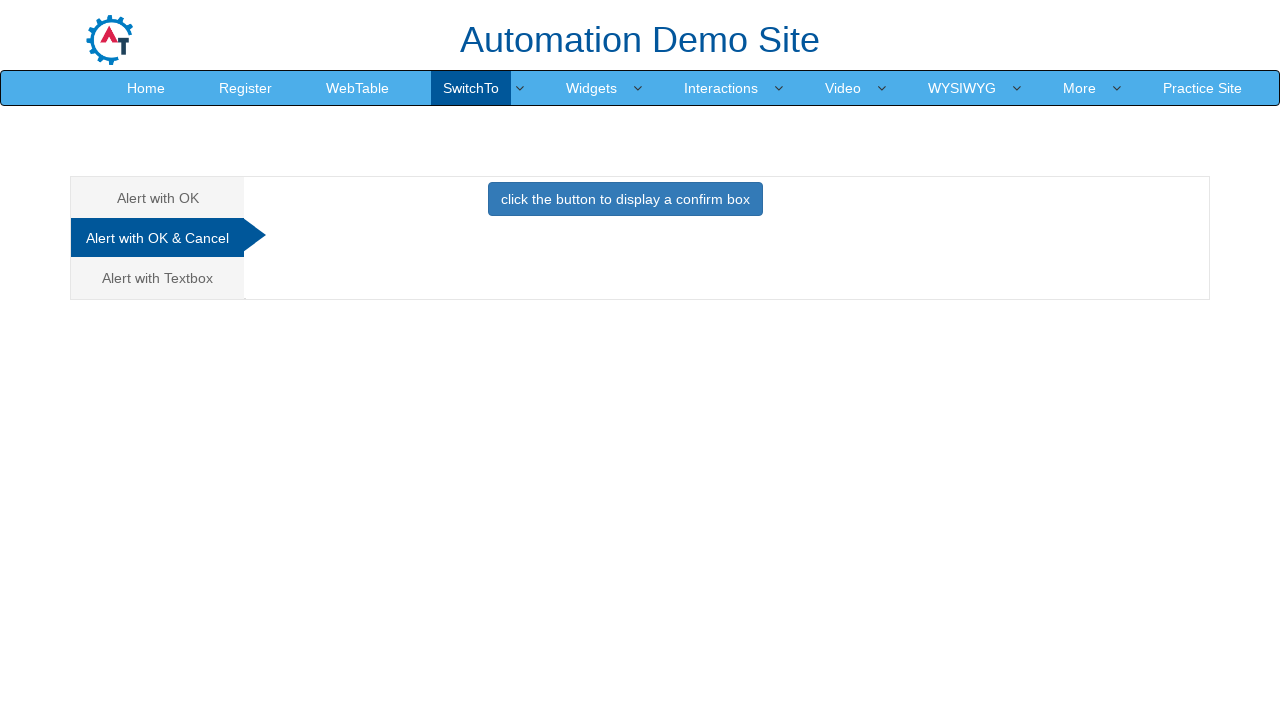

Clicked button to trigger confirmation alert at (625, 204) on #CancelTab
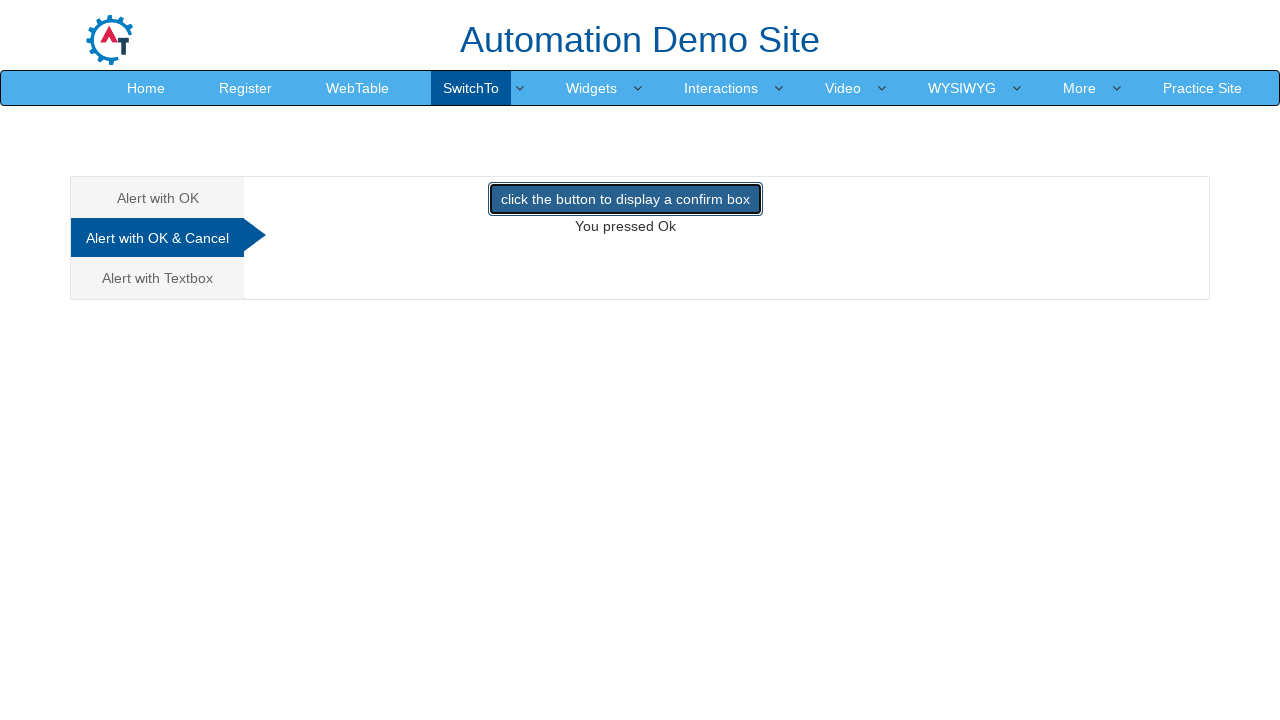

Waited for dialog to be handled
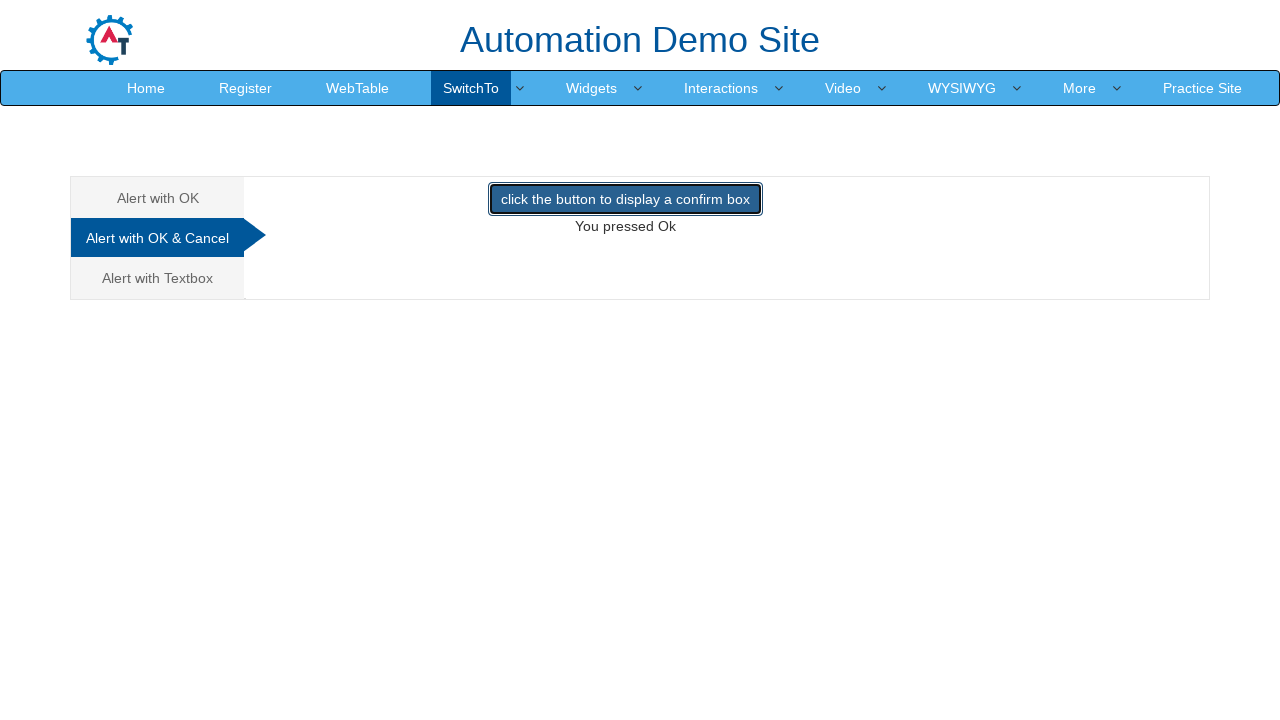

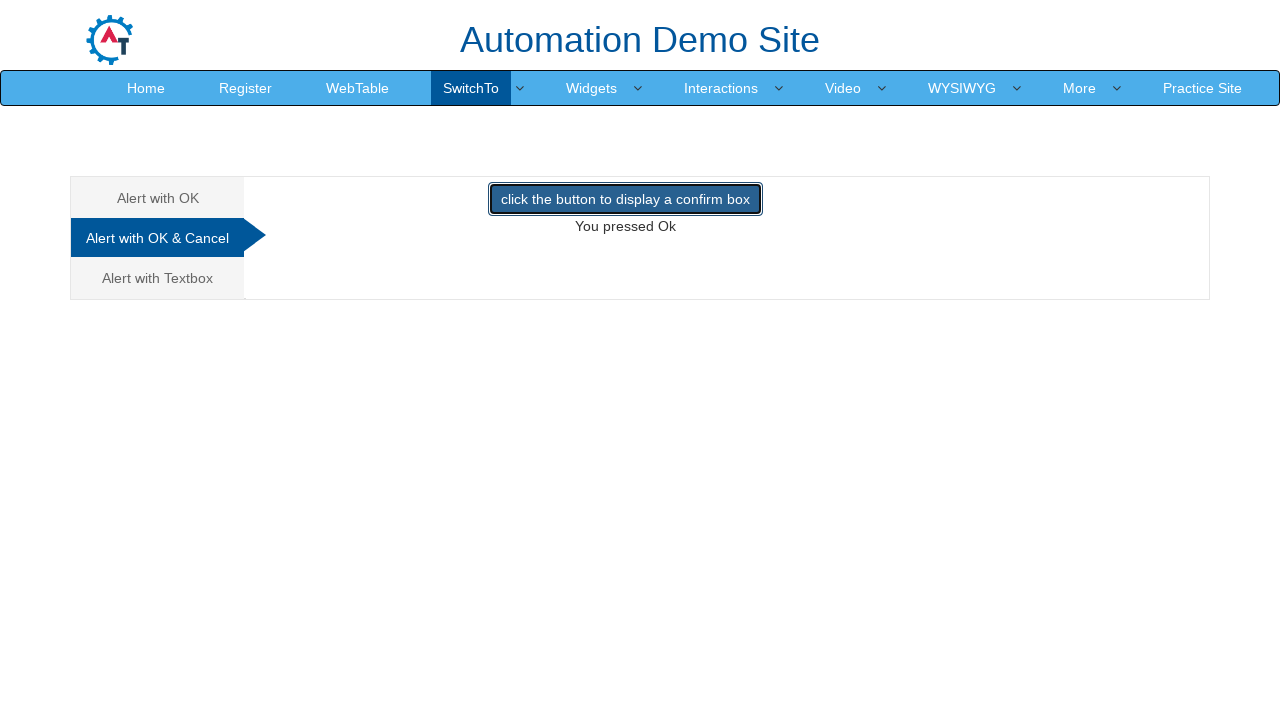